Tests marking all todo items as completed using the toggle-all checkbox

Starting URL: https://demo.playwright.dev/todomvc

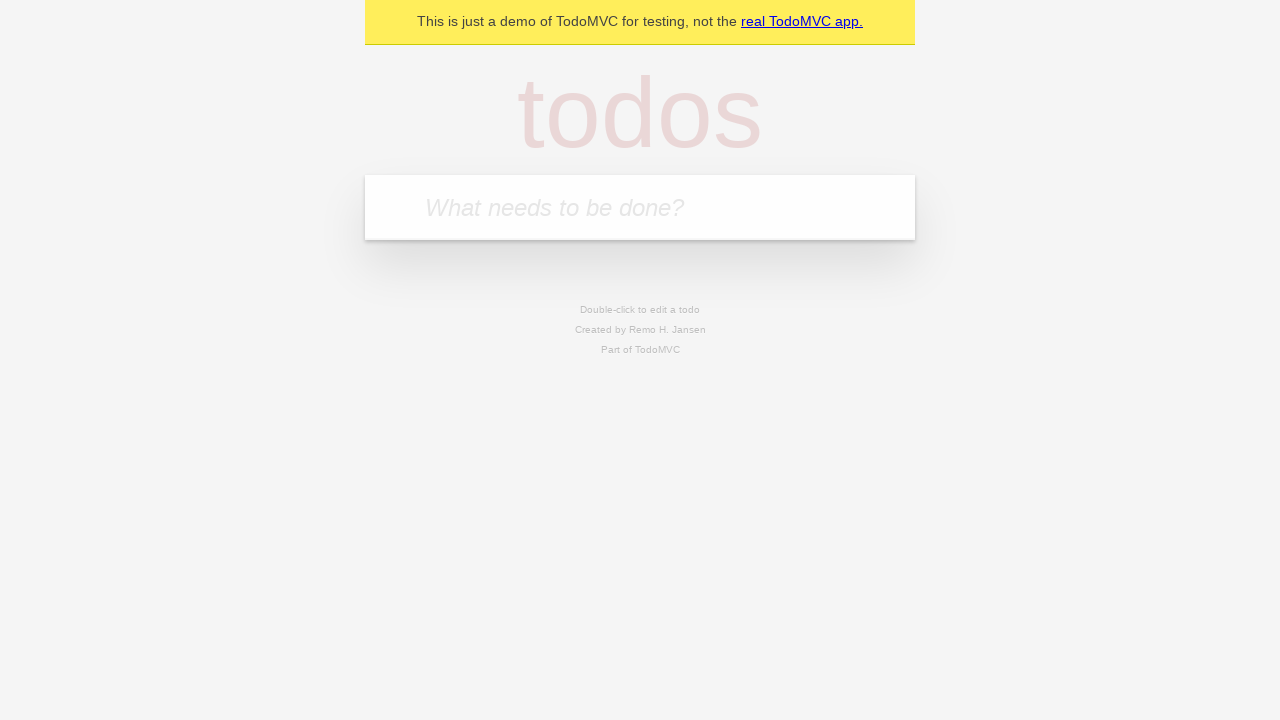

Filled todo input with 'buy some cheese' on internal:attr=[placeholder="What needs to be done?"i]
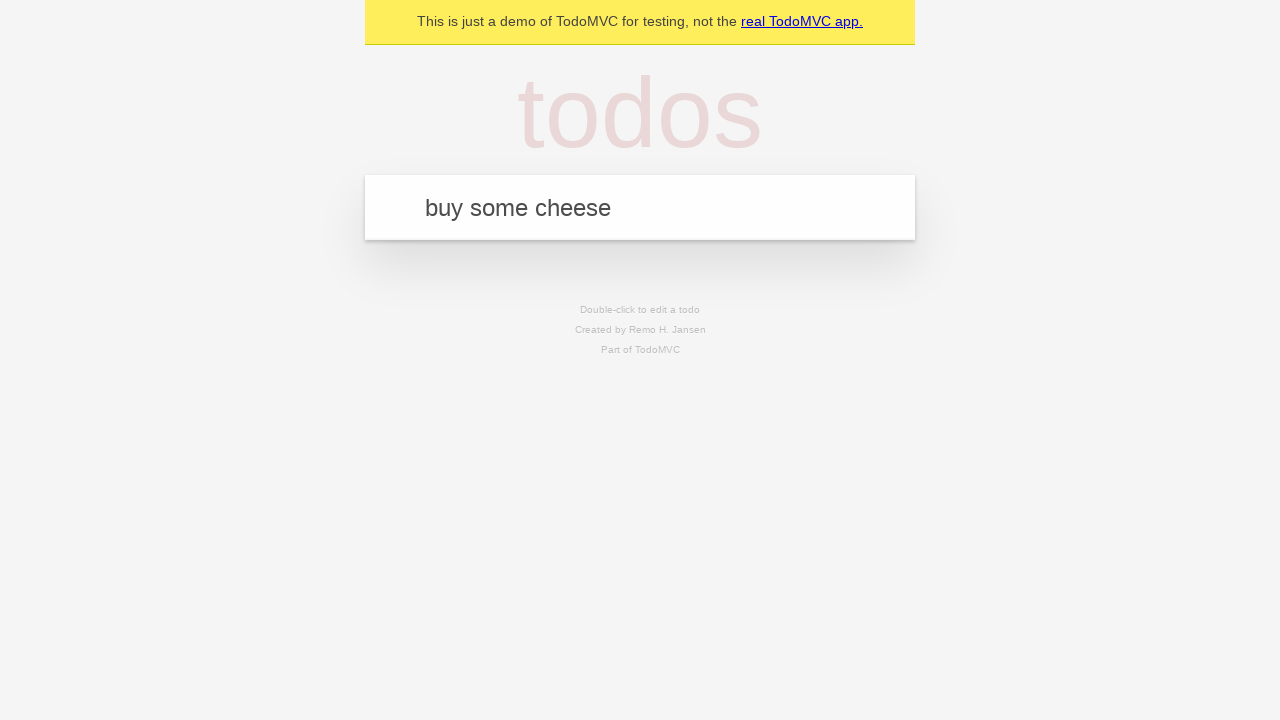

Pressed Enter to create todo 'buy some cheese' on internal:attr=[placeholder="What needs to be done?"i]
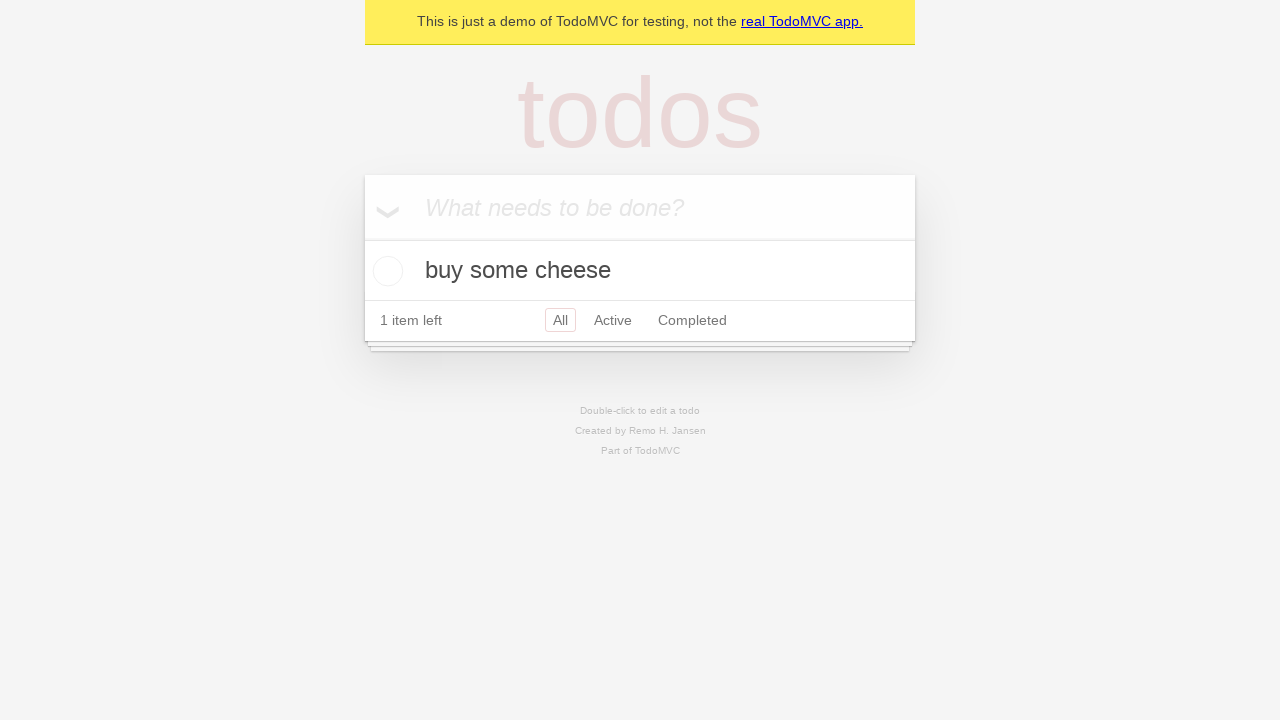

Filled todo input with 'feed the cat' on internal:attr=[placeholder="What needs to be done?"i]
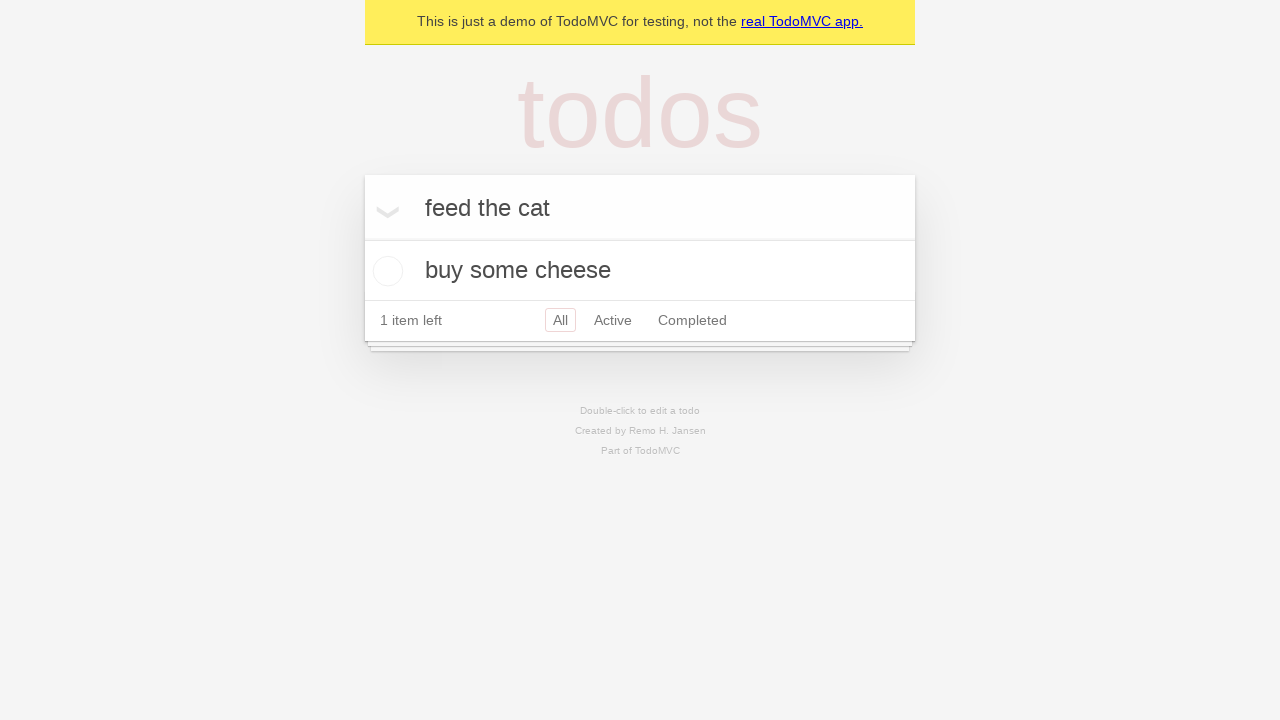

Pressed Enter to create todo 'feed the cat' on internal:attr=[placeholder="What needs to be done?"i]
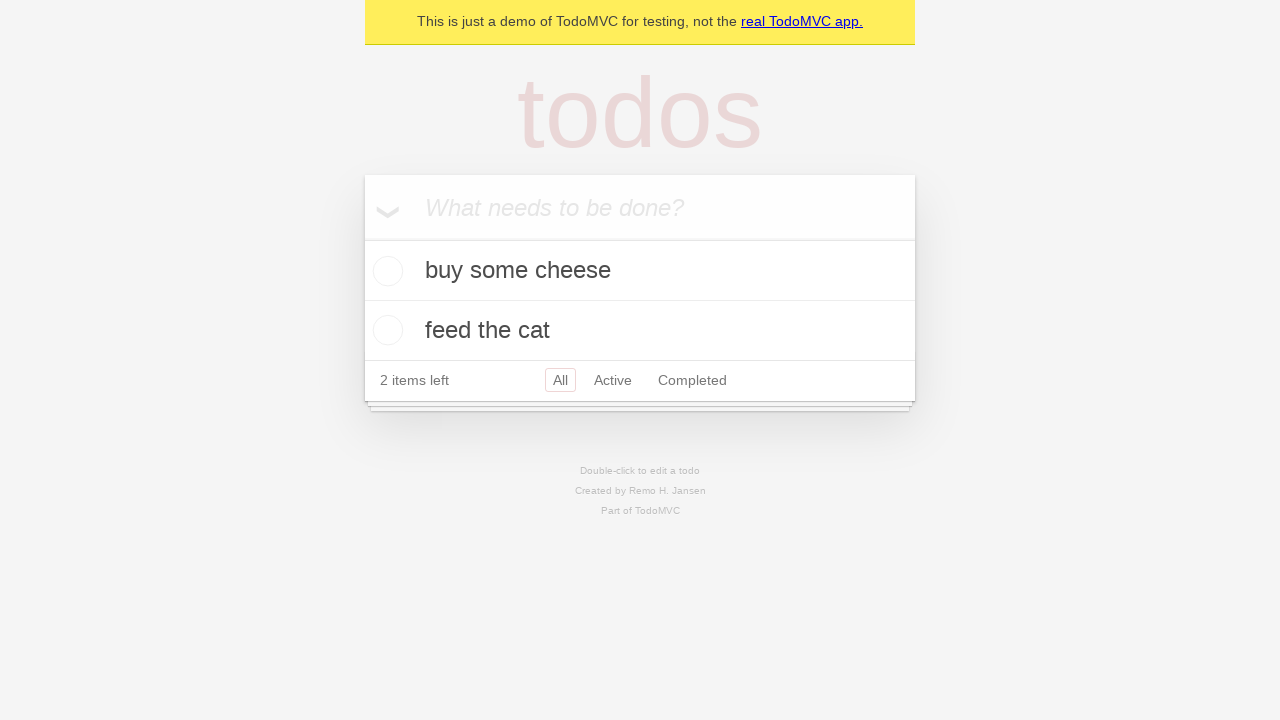

Filled todo input with 'book a doctors appointment' on internal:attr=[placeholder="What needs to be done?"i]
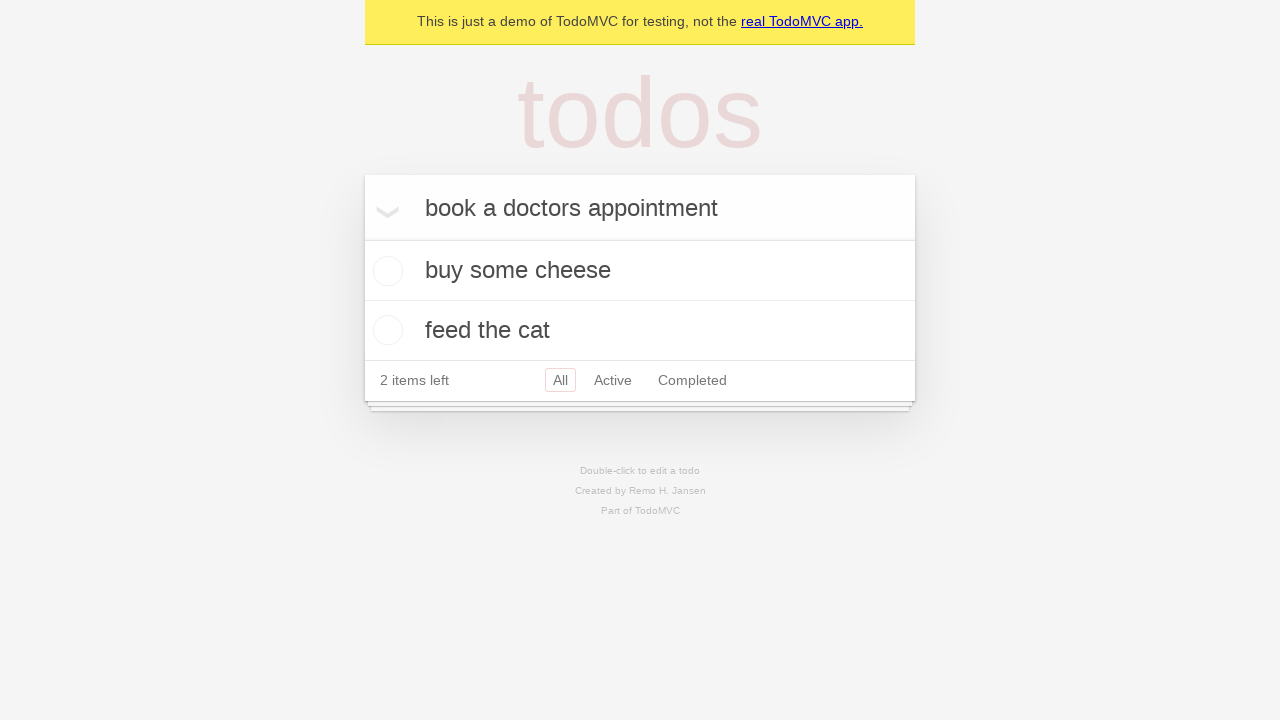

Pressed Enter to create todo 'book a doctors appointment' on internal:attr=[placeholder="What needs to be done?"i]
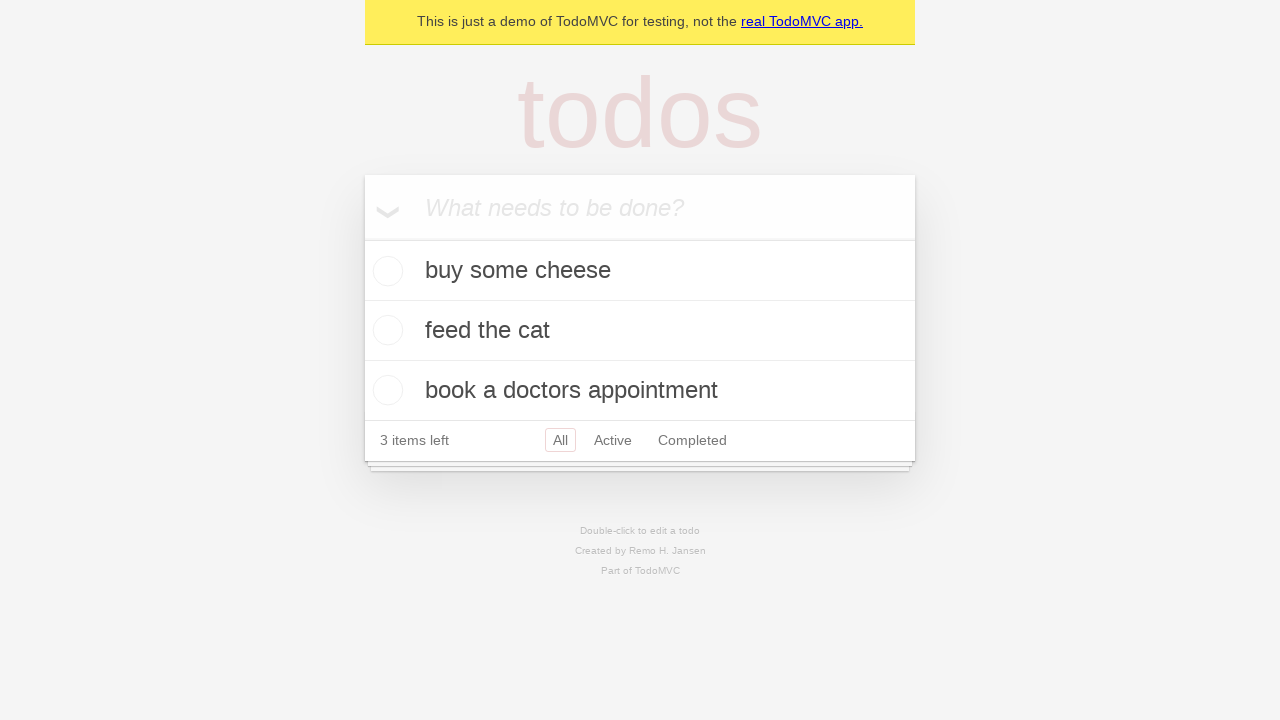

All three todo items loaded in the list
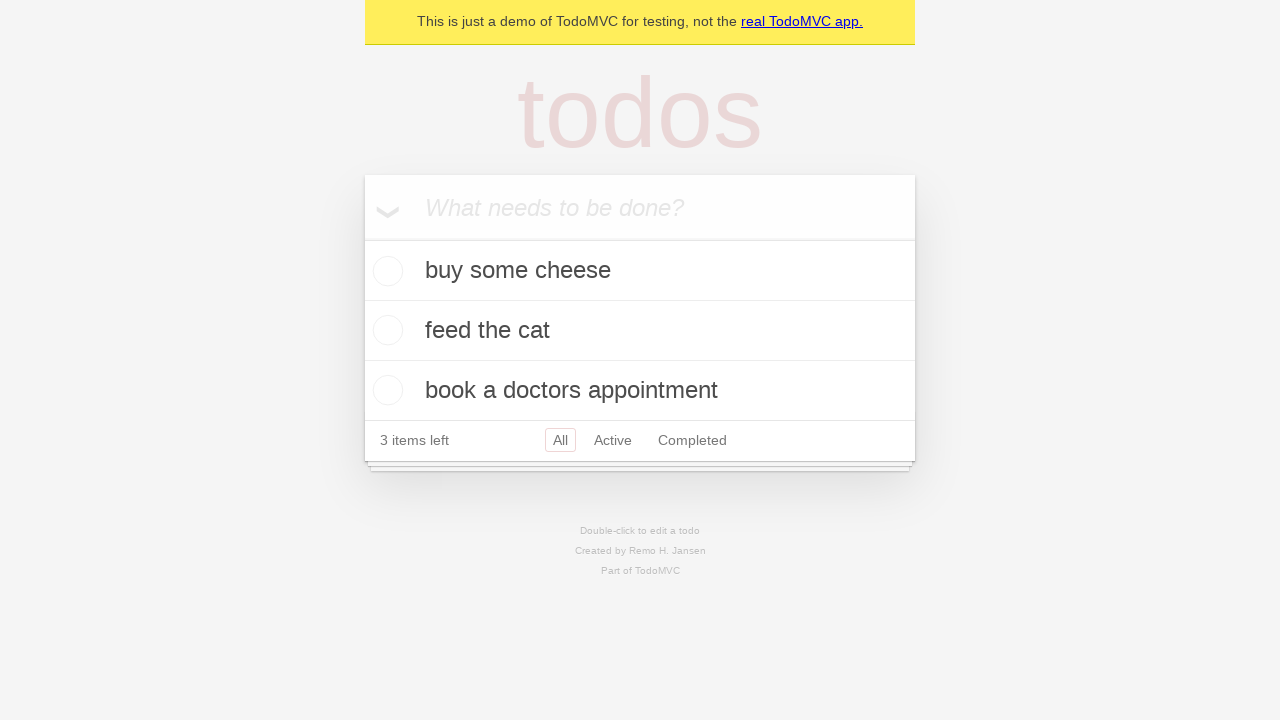

Clicked toggle-all checkbox to mark all todos as completed at (362, 238) on internal:label="Mark all as complete"i
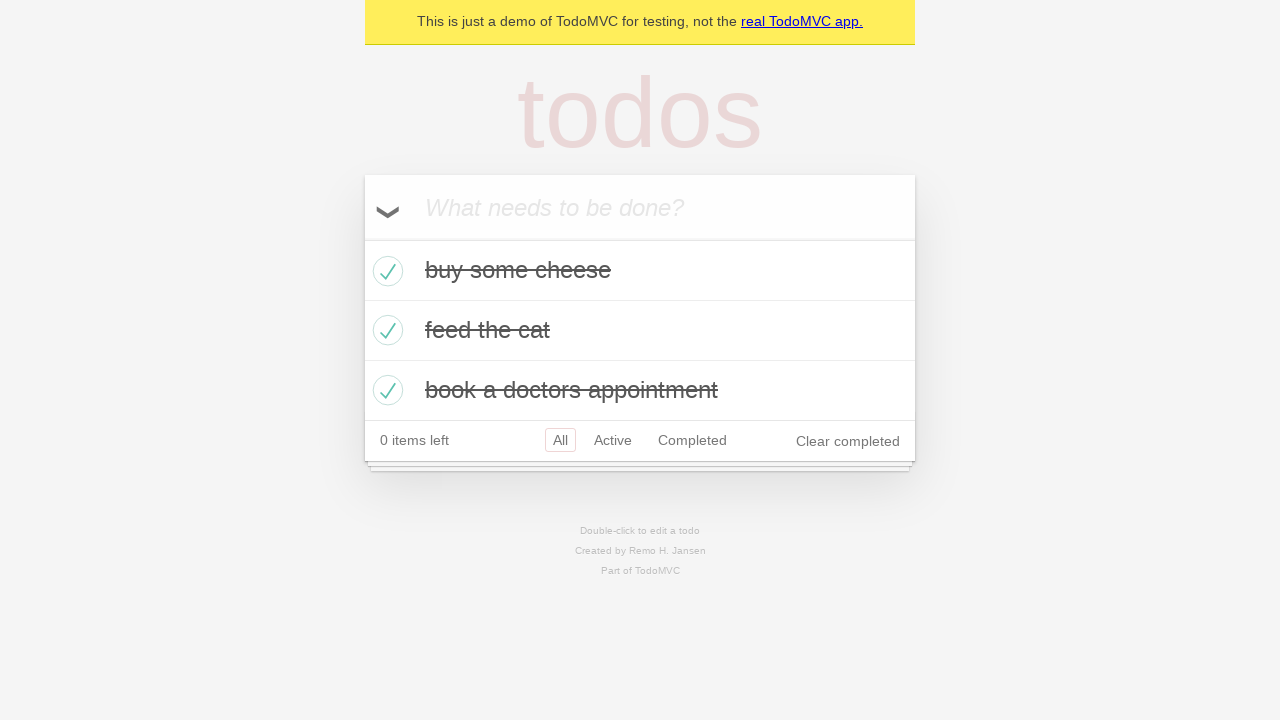

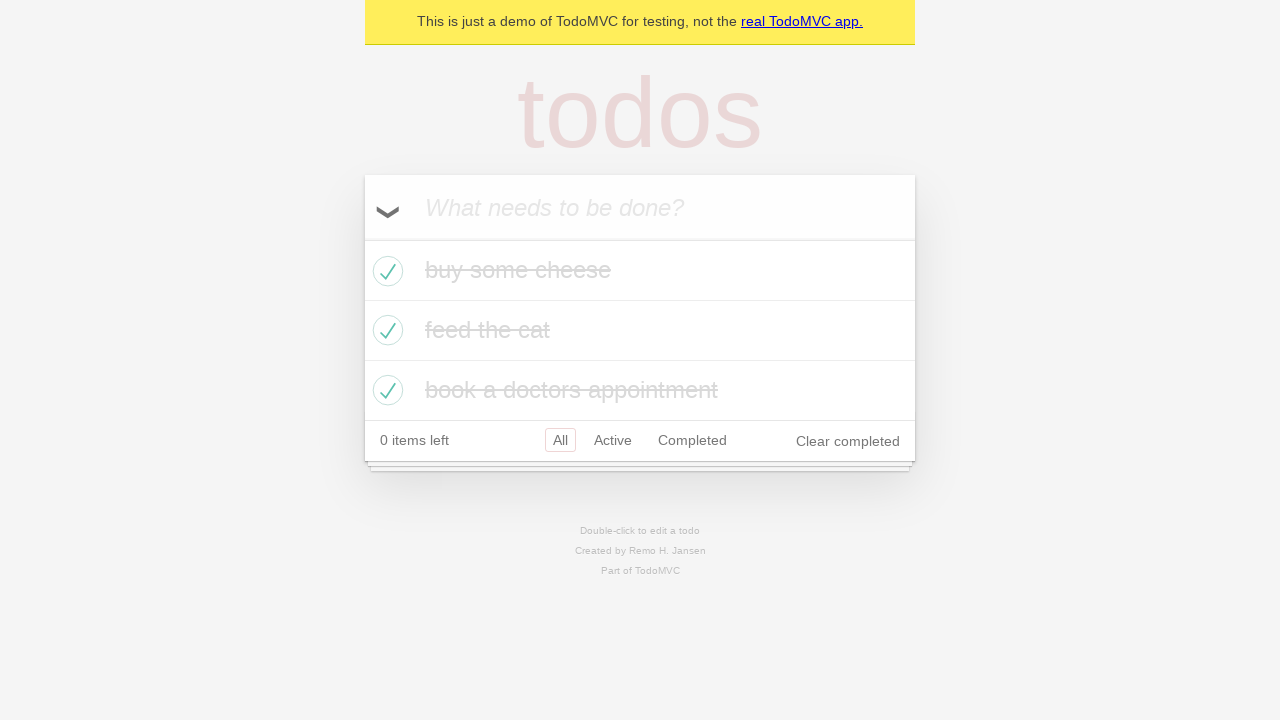